Tests the initial state of a feedback form page, verifying that all input fields are empty, checkboxes are unchecked, "Don't know" gender is selected by default, dropdown shows default option, and the send button has correct styling.

Starting URL: https://kristinek.github.io/site/tasks/provide_feedback

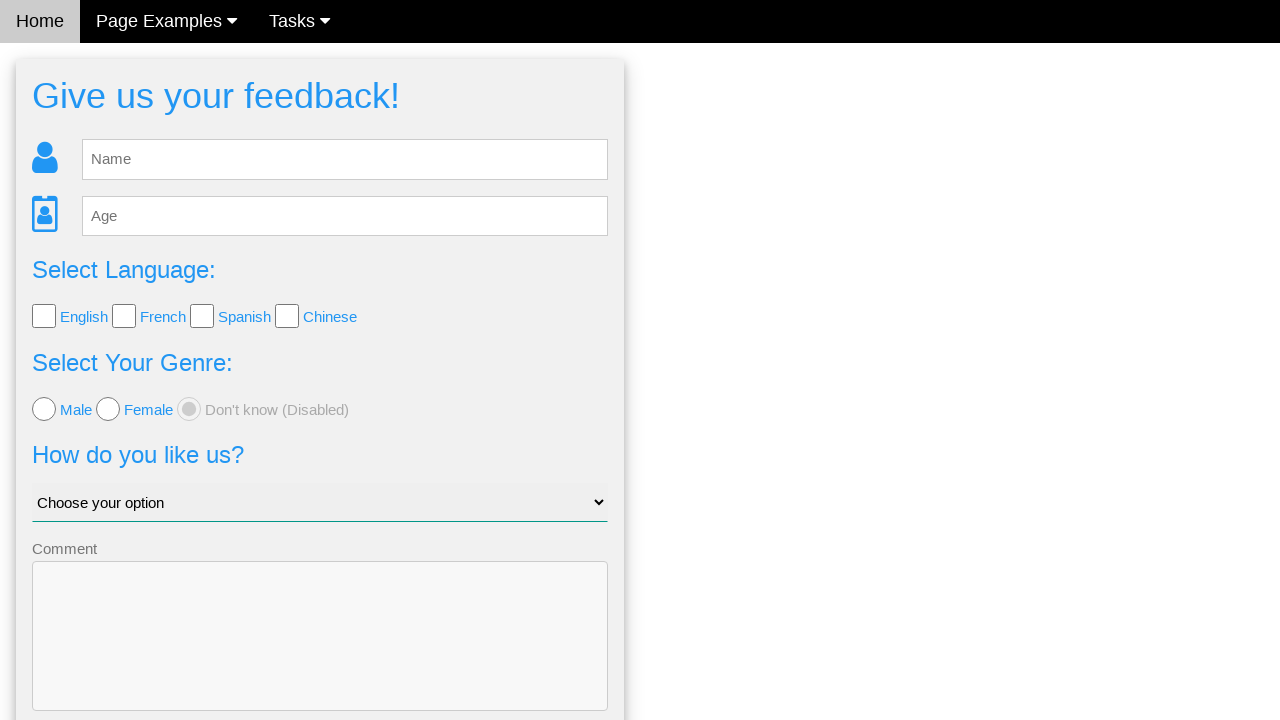

Verified name input field is empty
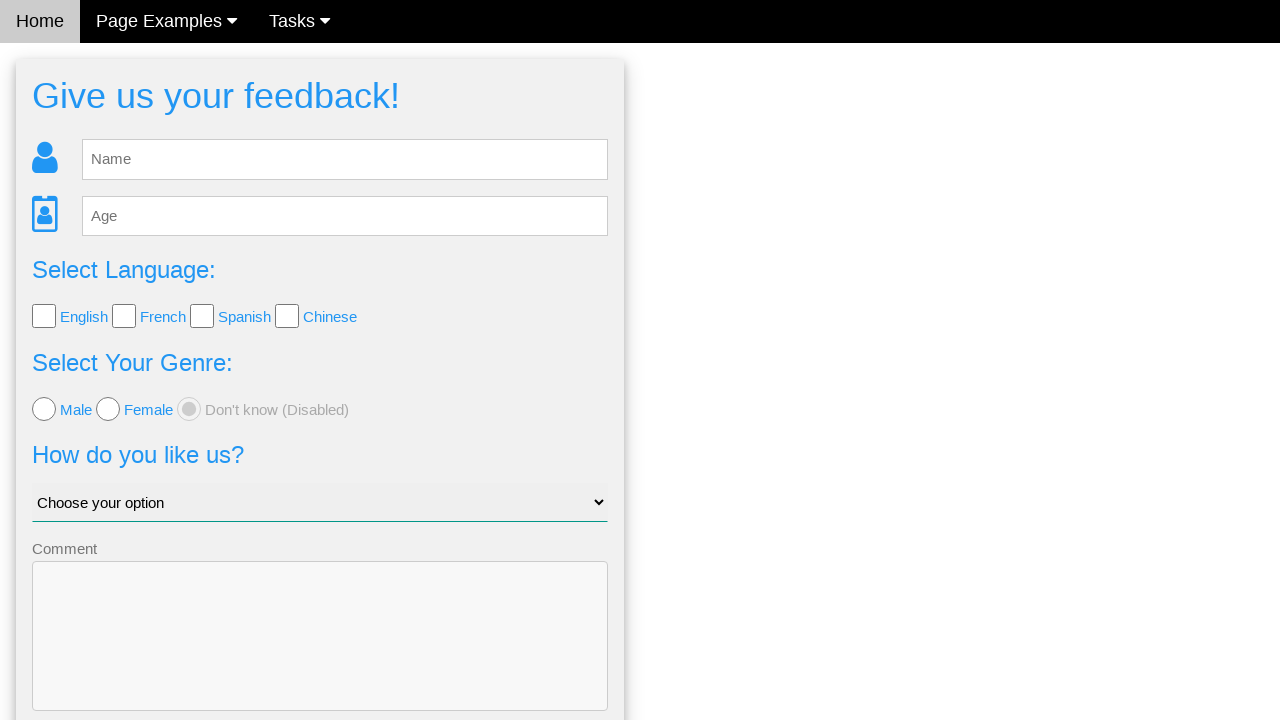

Verified age input field is empty
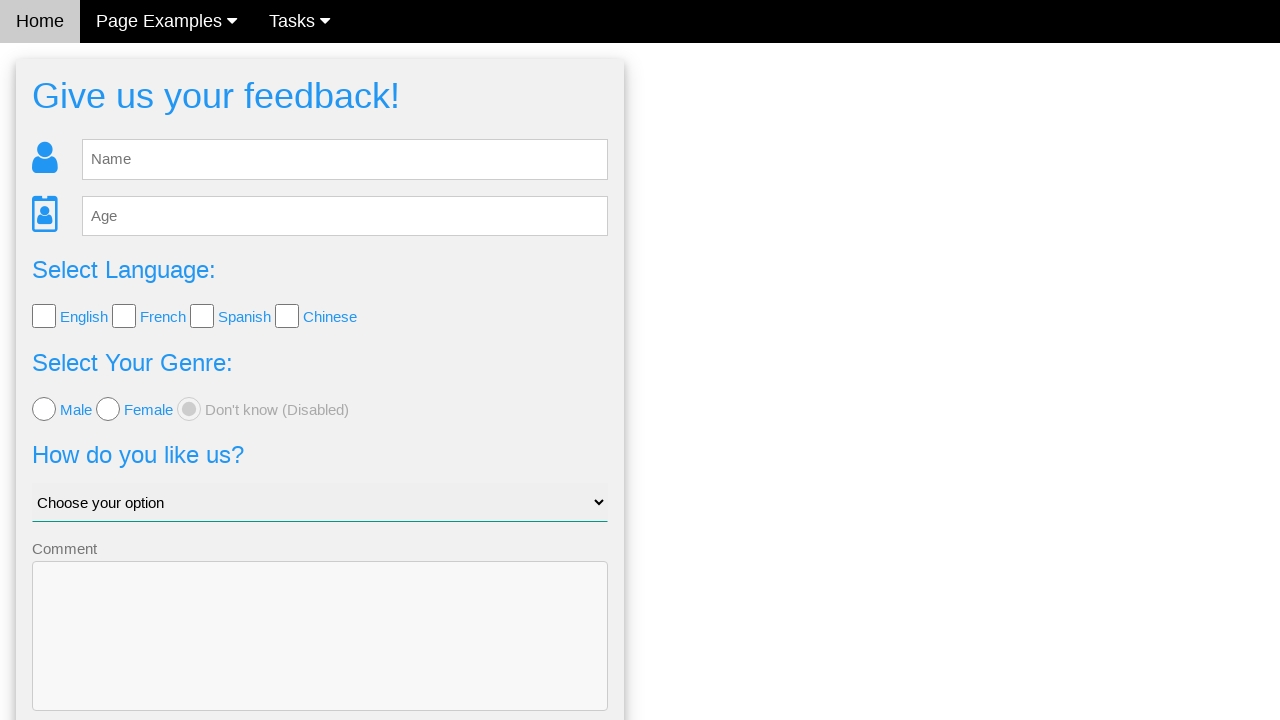

Verified English language checkbox is unchecked
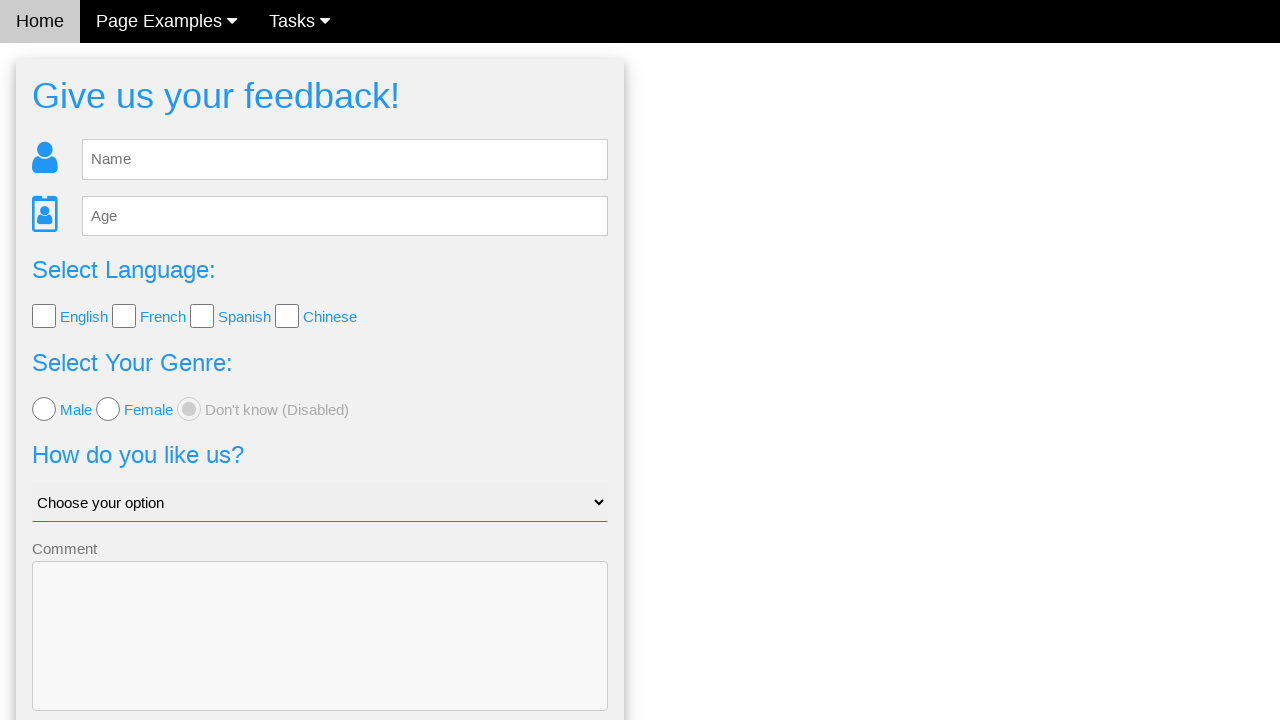

Verified French language checkbox is unchecked
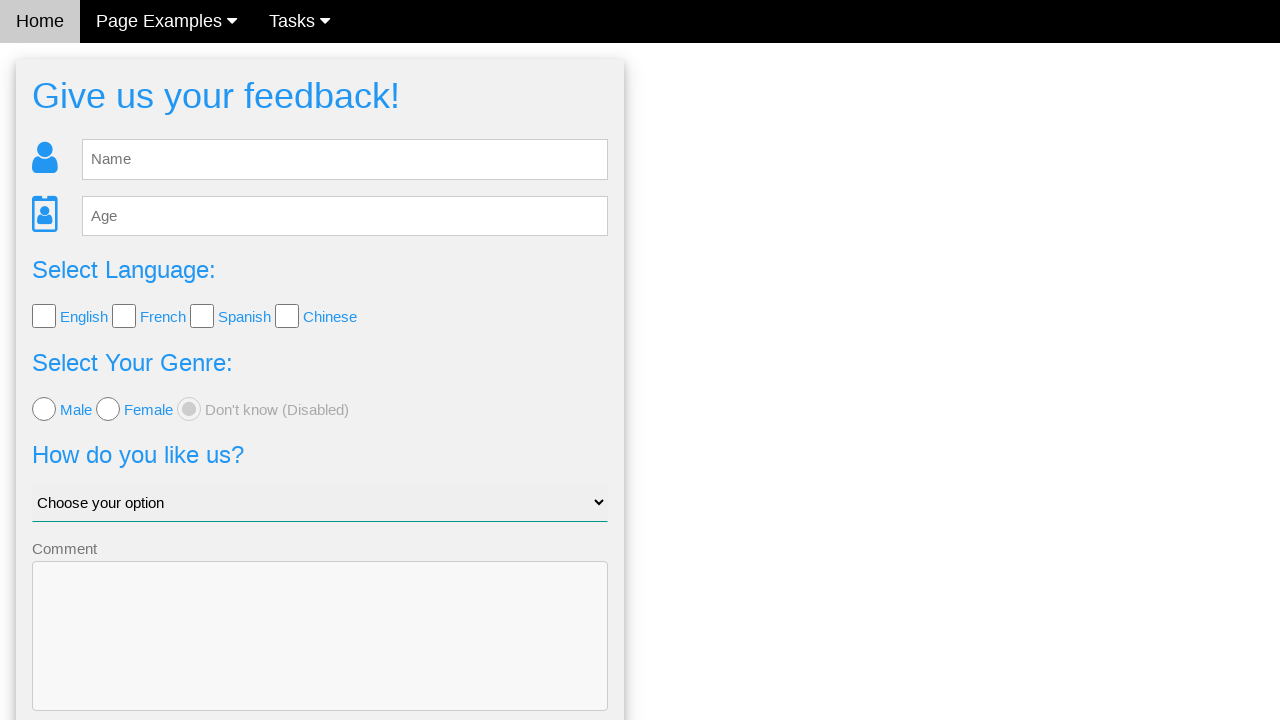

Verified Spanish language checkbox is unchecked
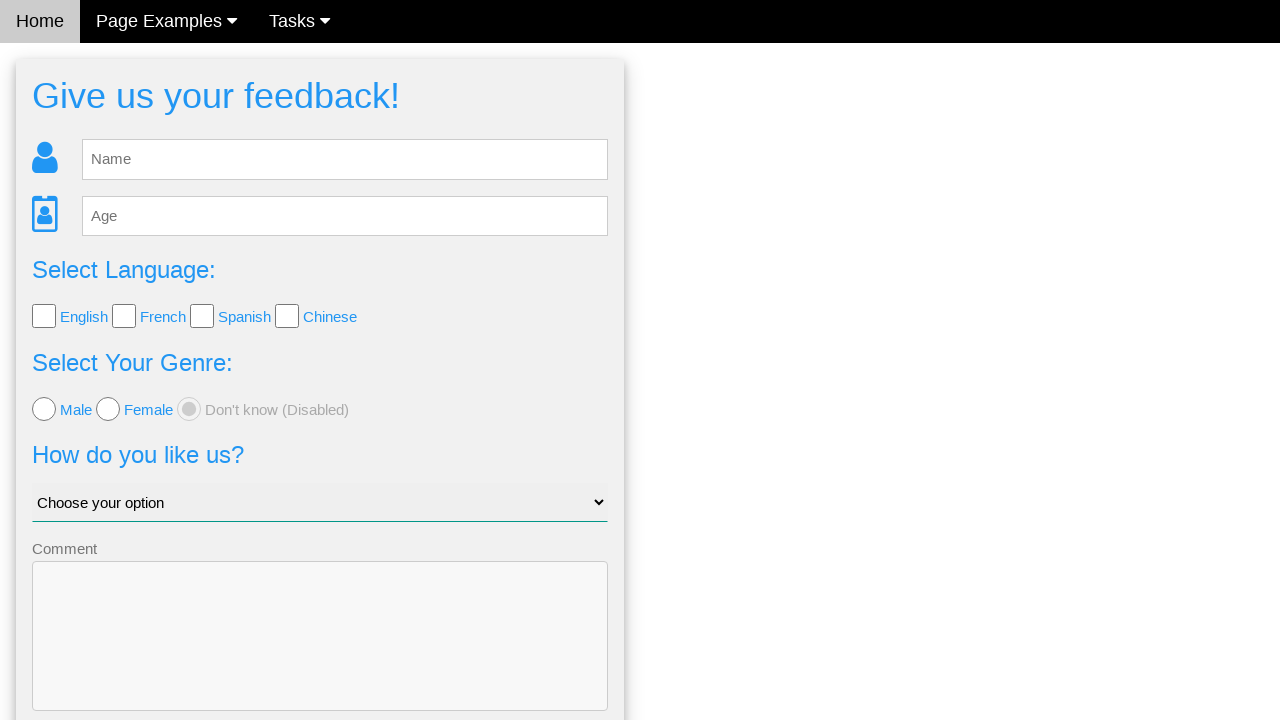

Verified Chinese language checkbox is unchecked
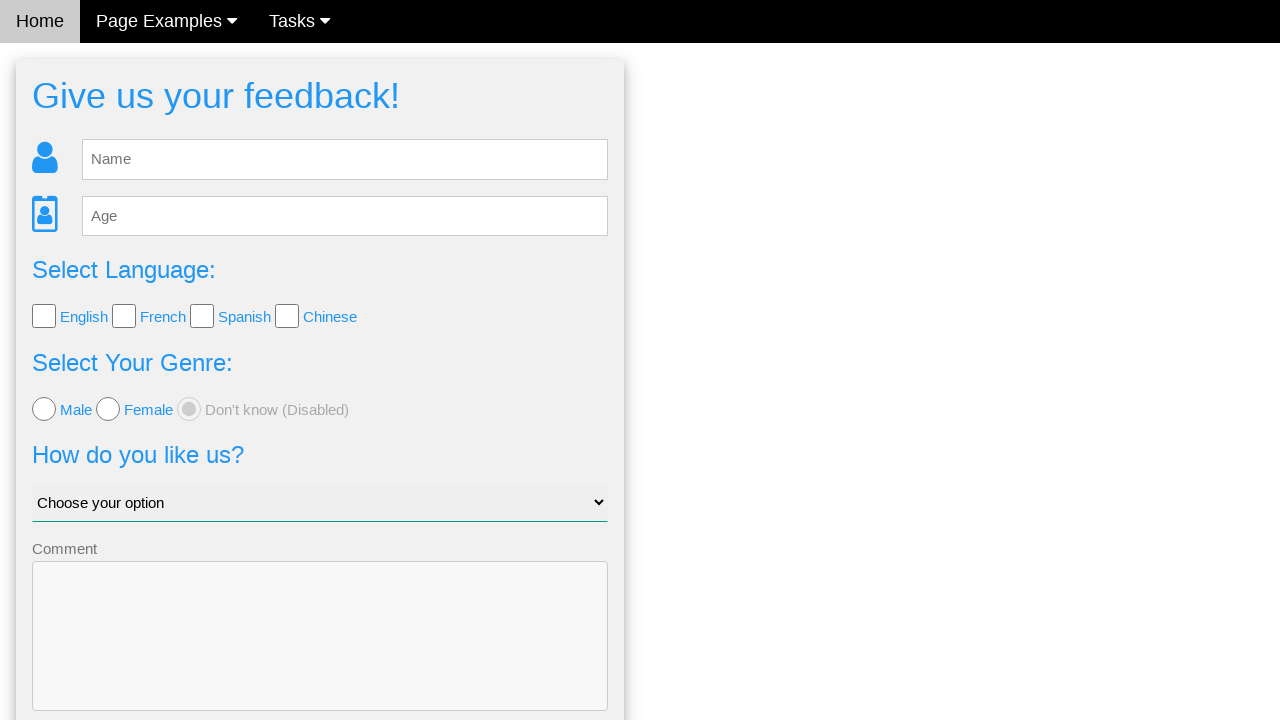

Verified Male radio button is unchecked
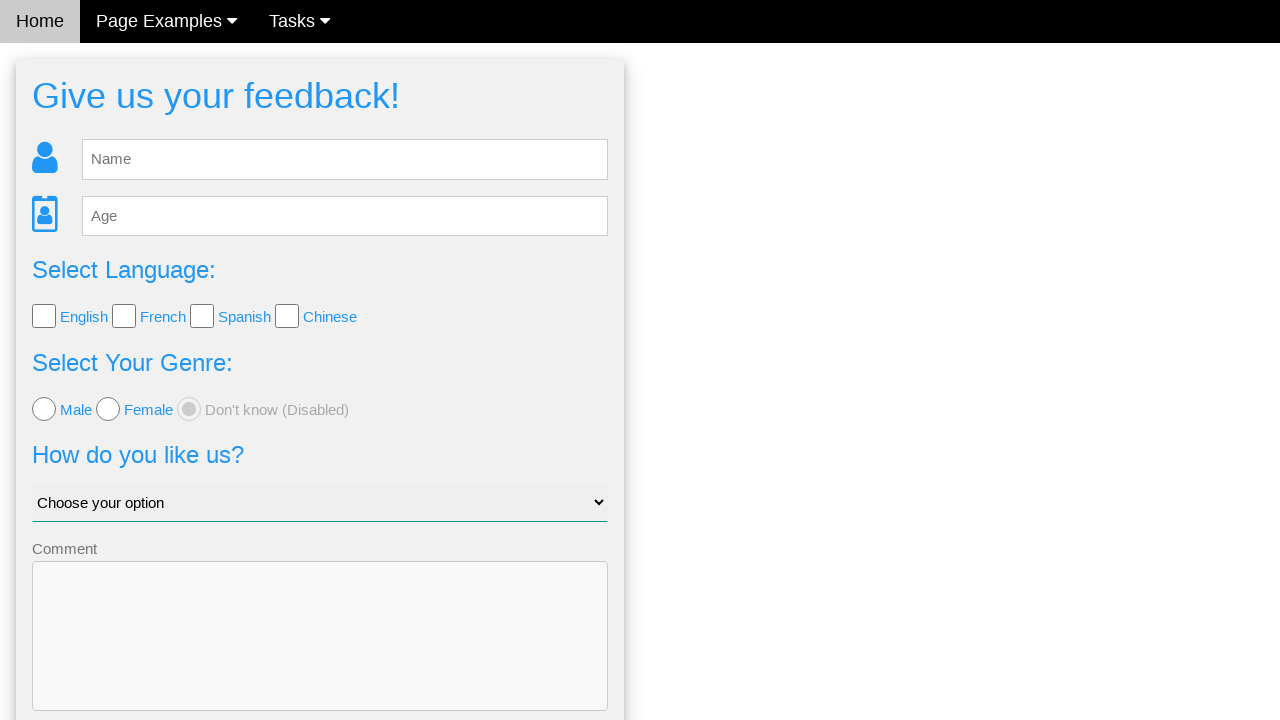

Verified Female radio button is unchecked
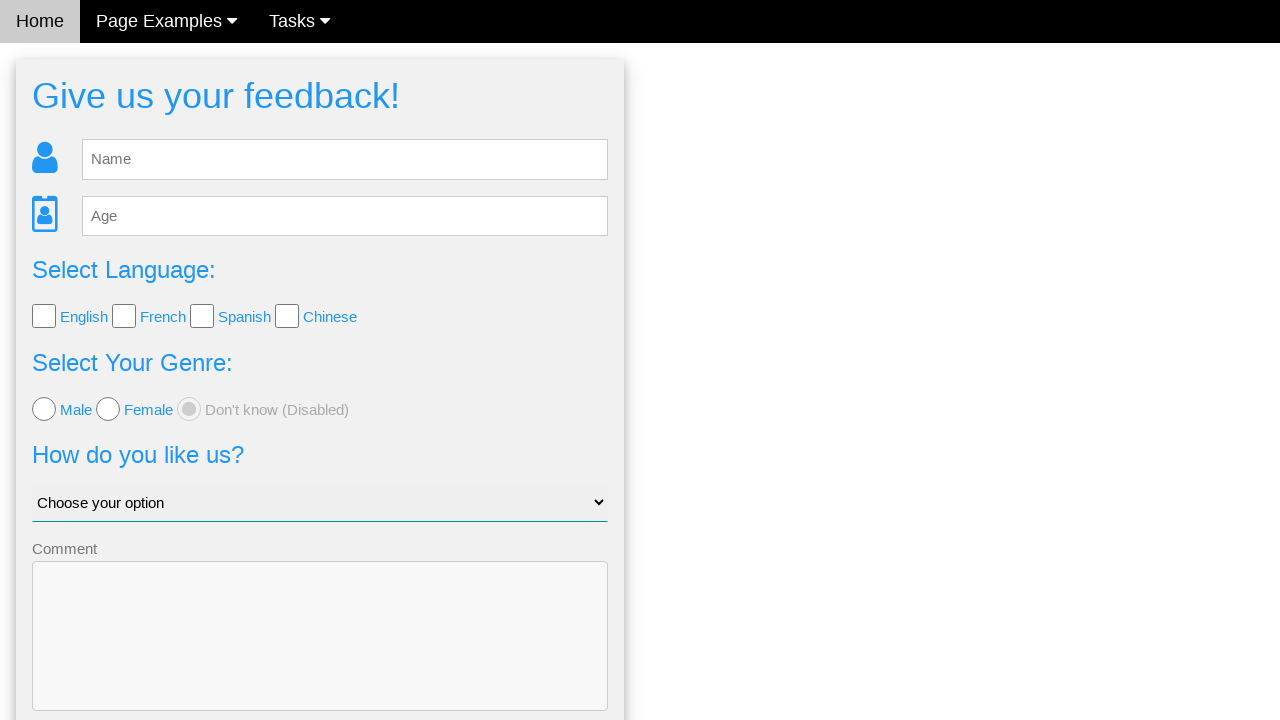

Verified 'Don't know' gender radio button is checked by default
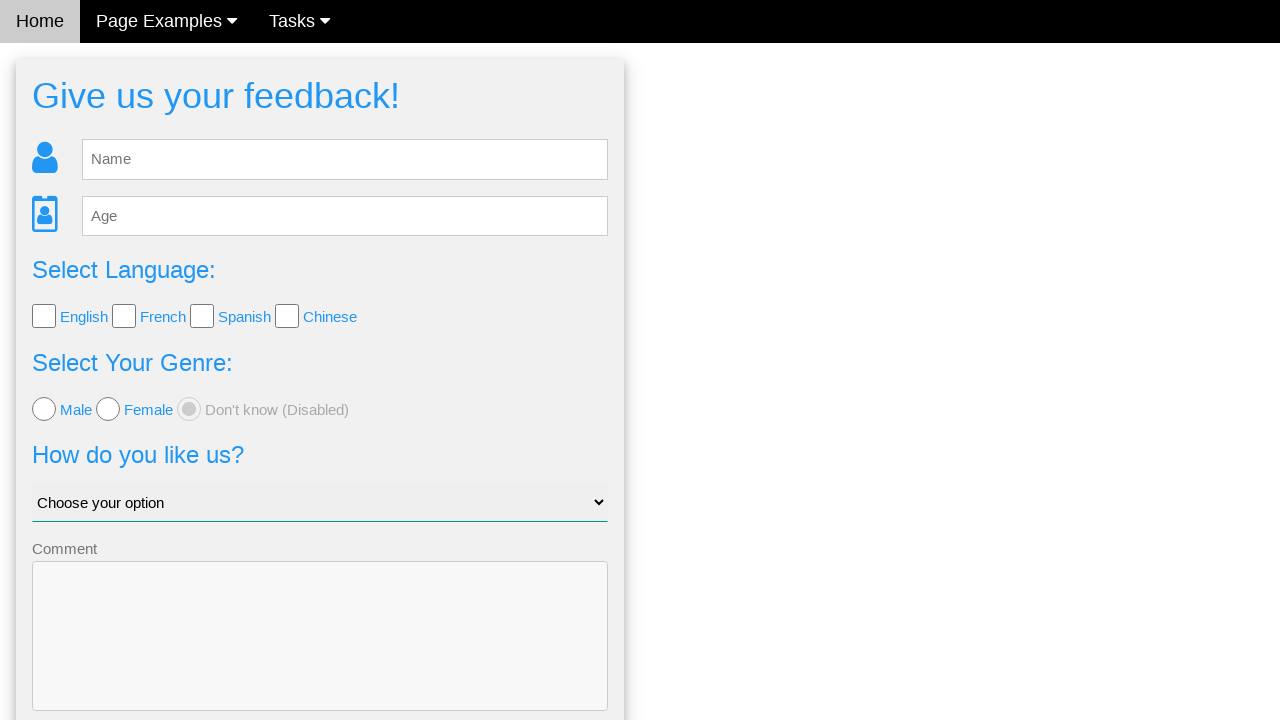

Verified dropdown displays default option
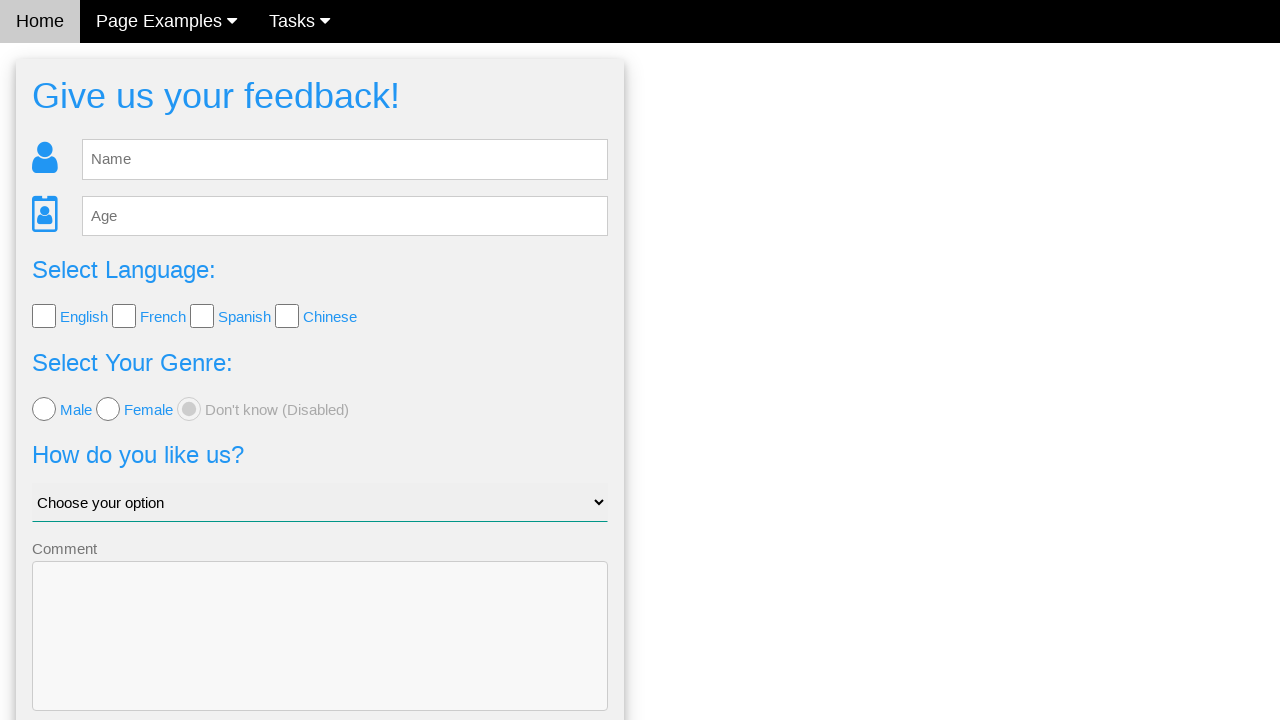

Selected 'Good' option from dropdown on #like_us
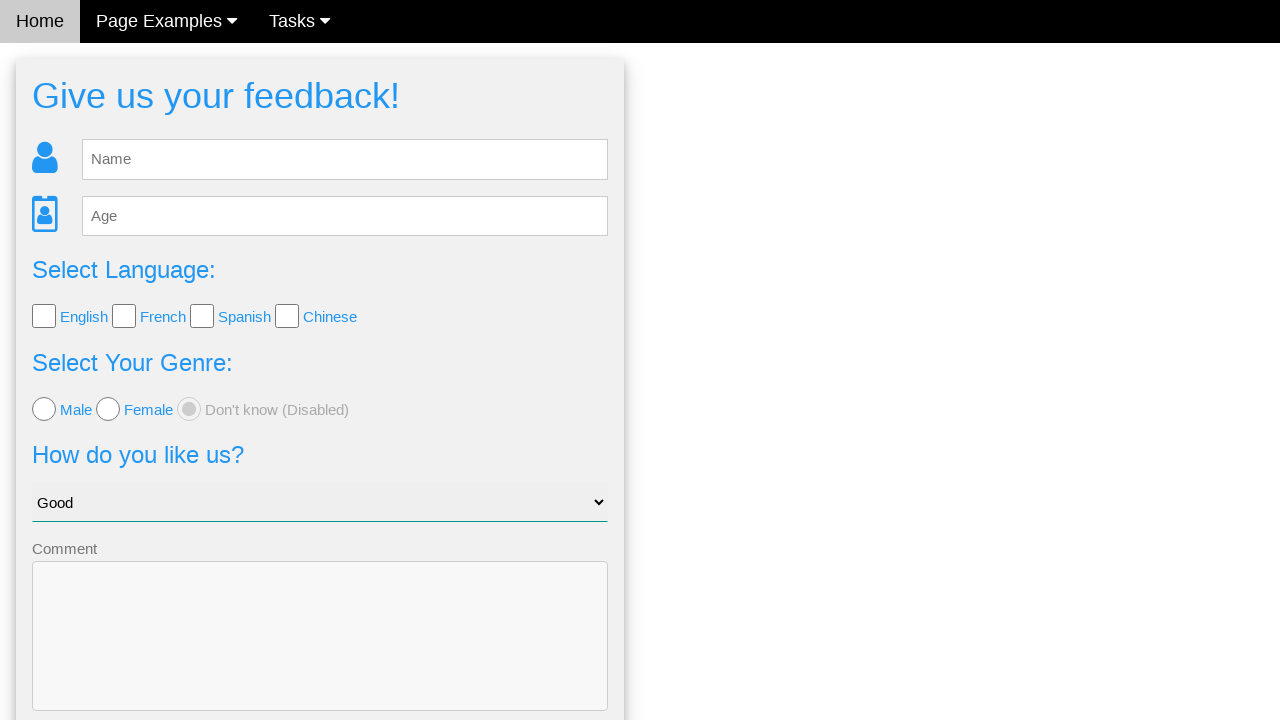

Verified comment input field is empty
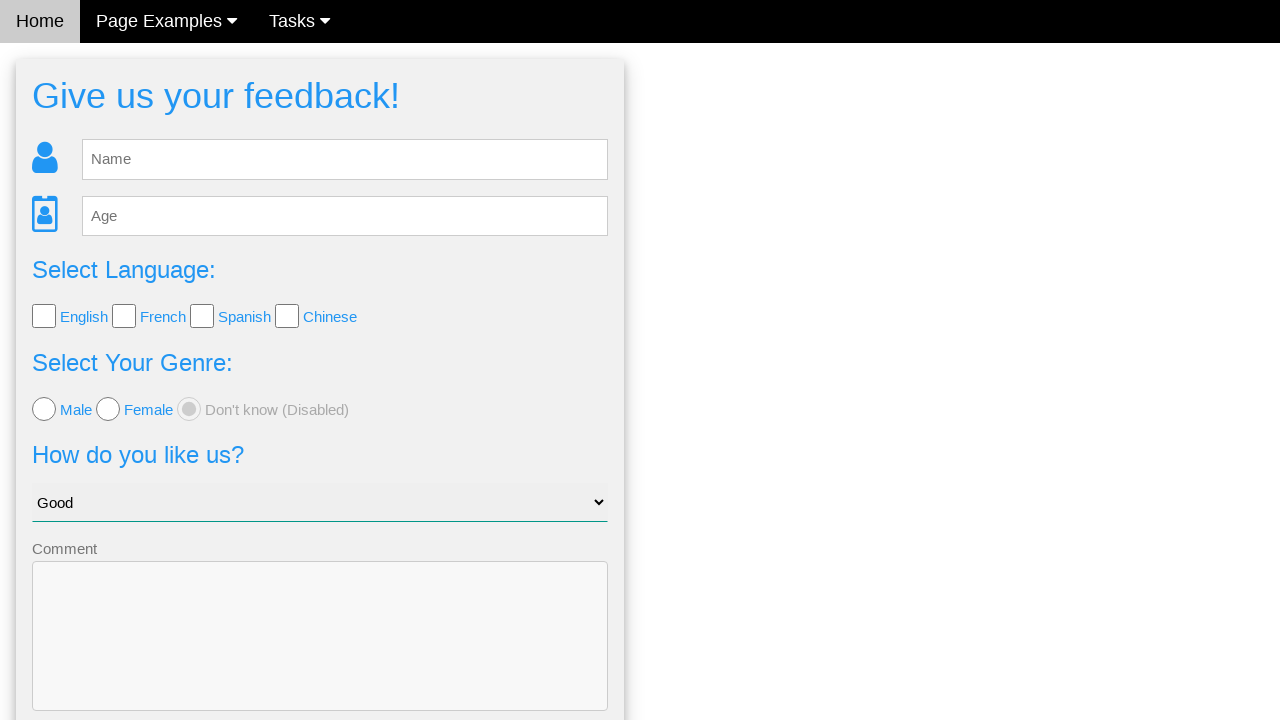

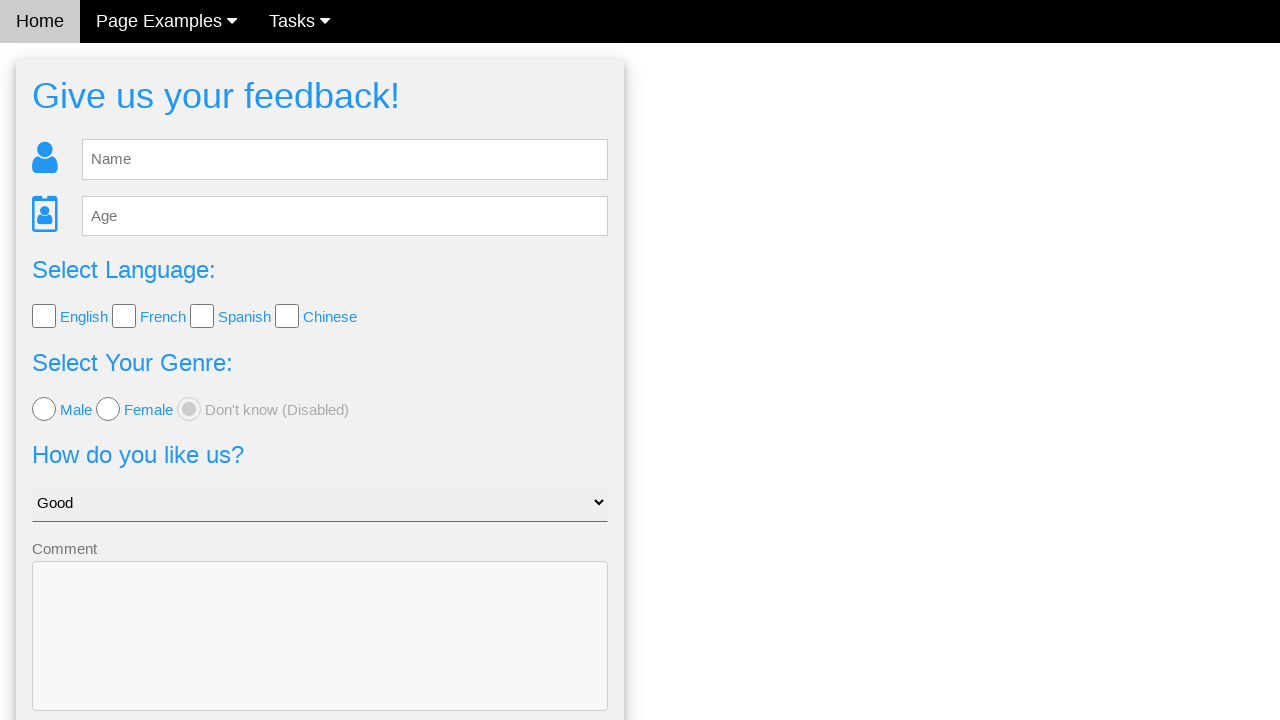